Tests an explicit wait scenario where the script waits for a price to become $100, then clicks a book button, calculates a math result based on a displayed value, enters the answer, and submits.

Starting URL: http://suninjuly.github.io/explicit_wait2.html

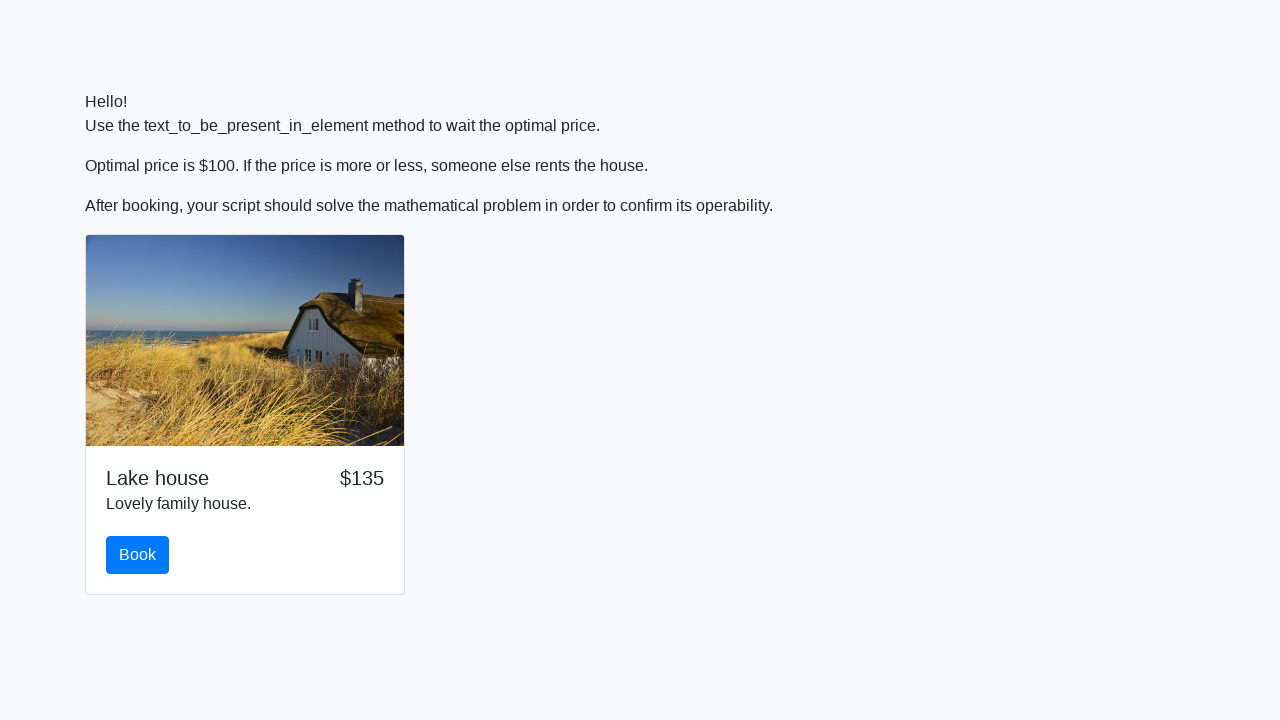

Waited for price to become $100
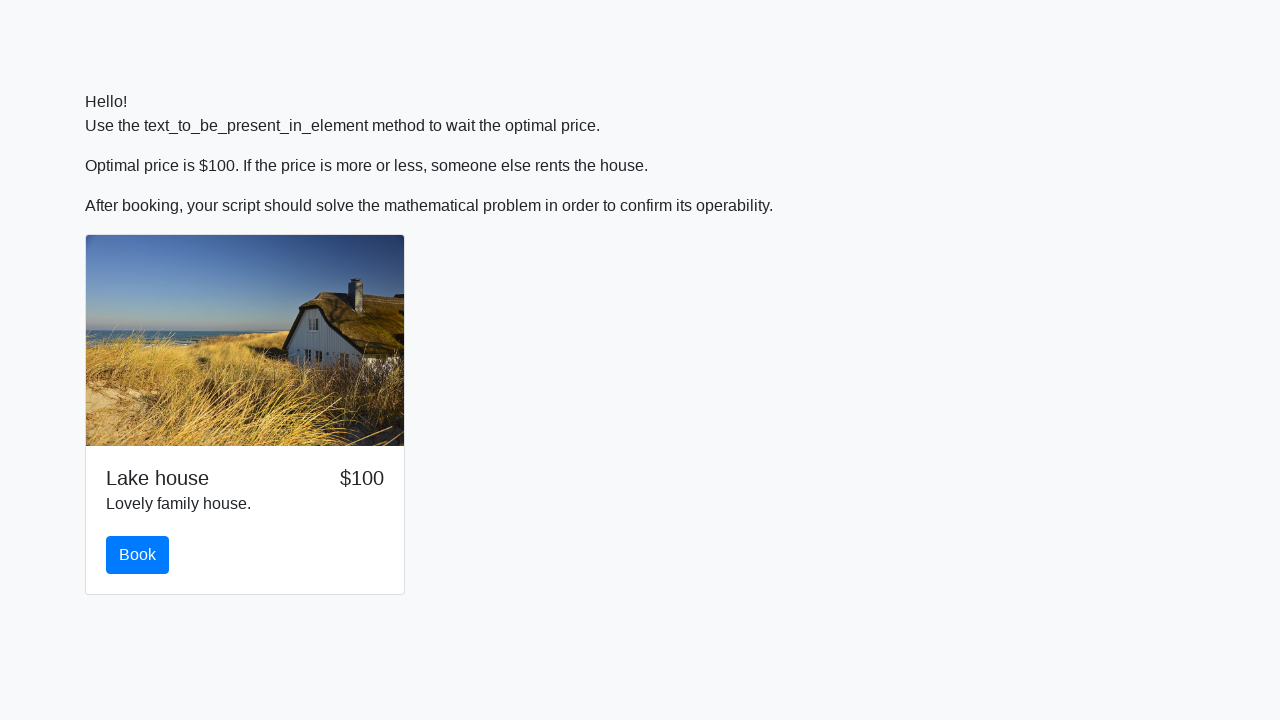

Clicked book button at (138, 555) on #book
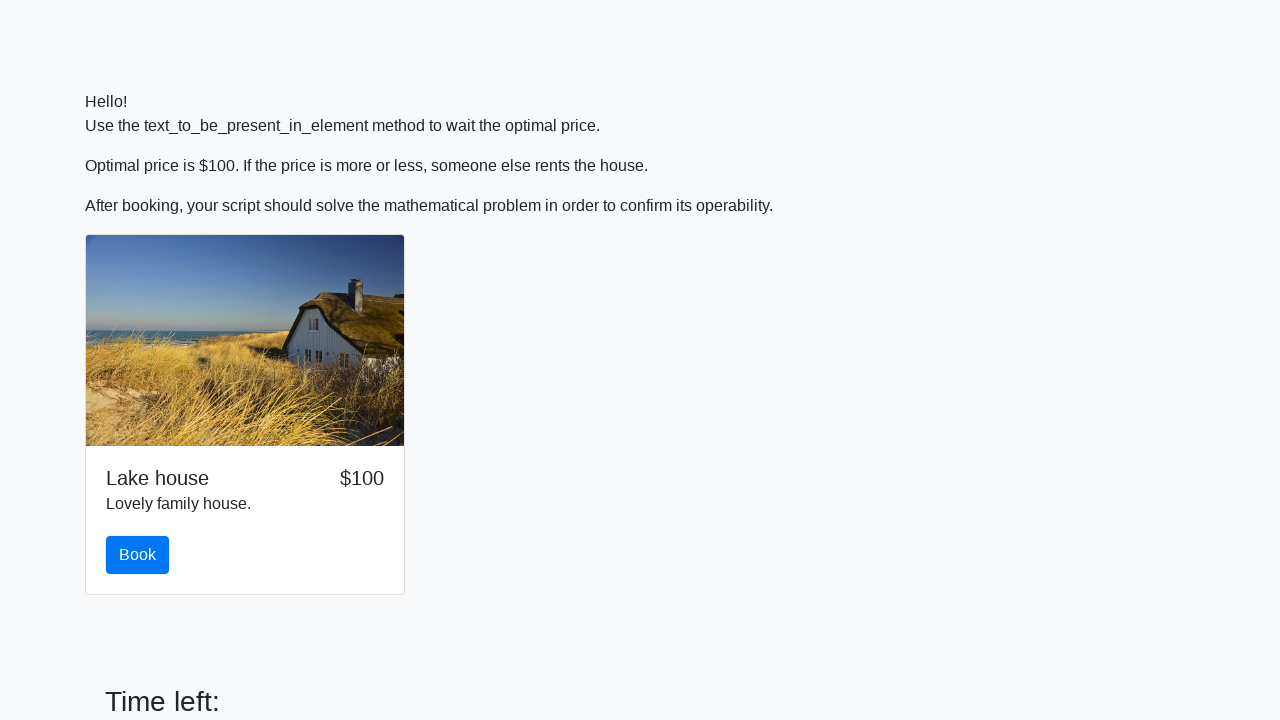

Retrieved input value: 14
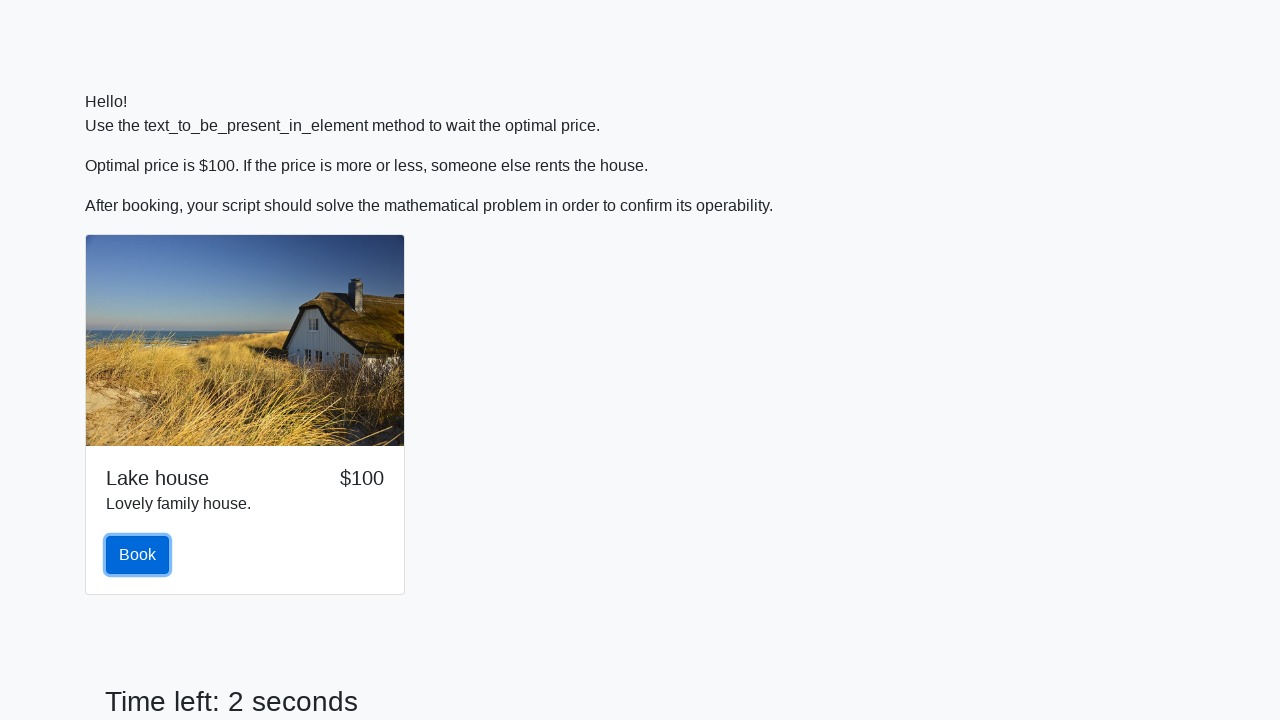

Calculated math result: 2.4754696164269507
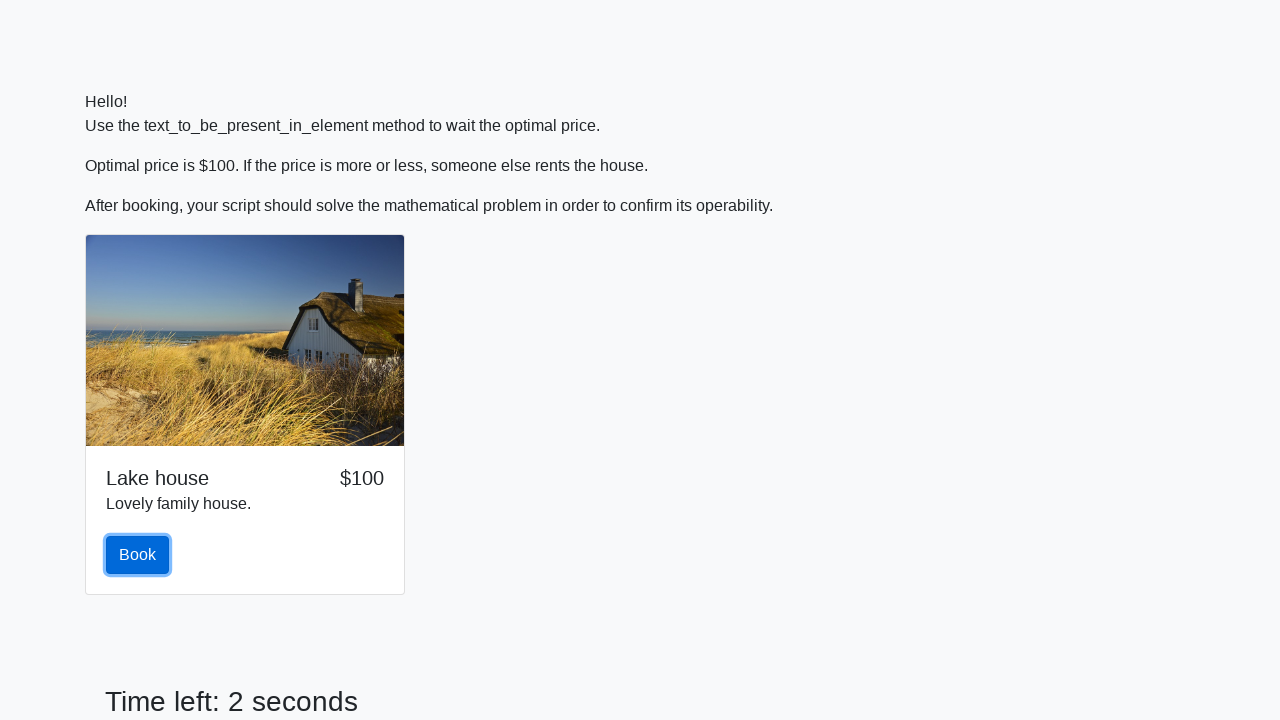

Filled answer field with calculated result on #answer
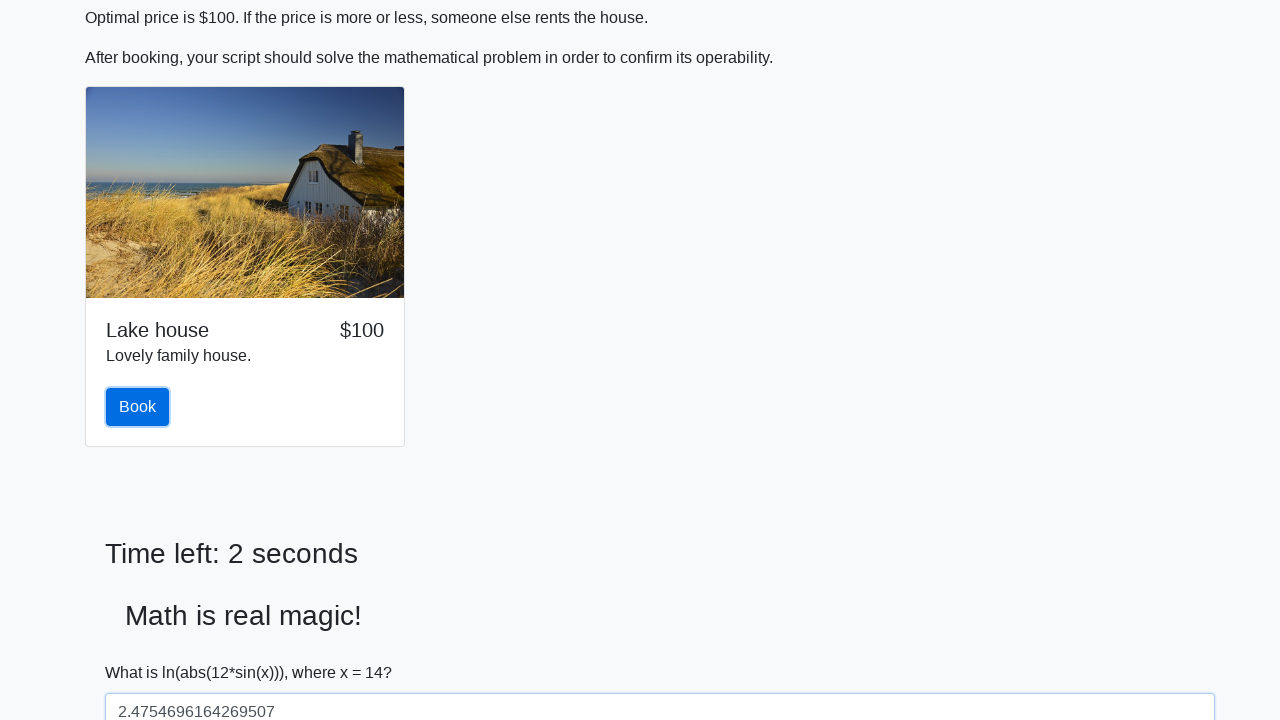

Clicked solve button to submit answer at (143, 651) on #solve
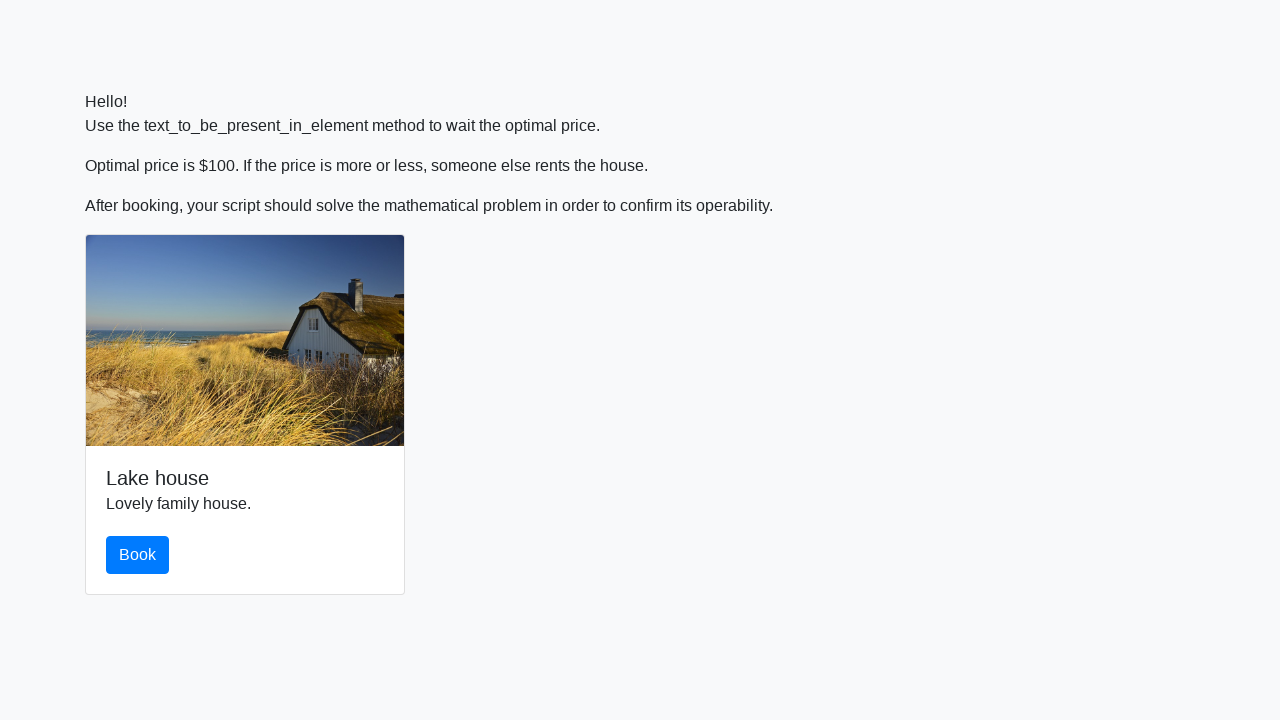

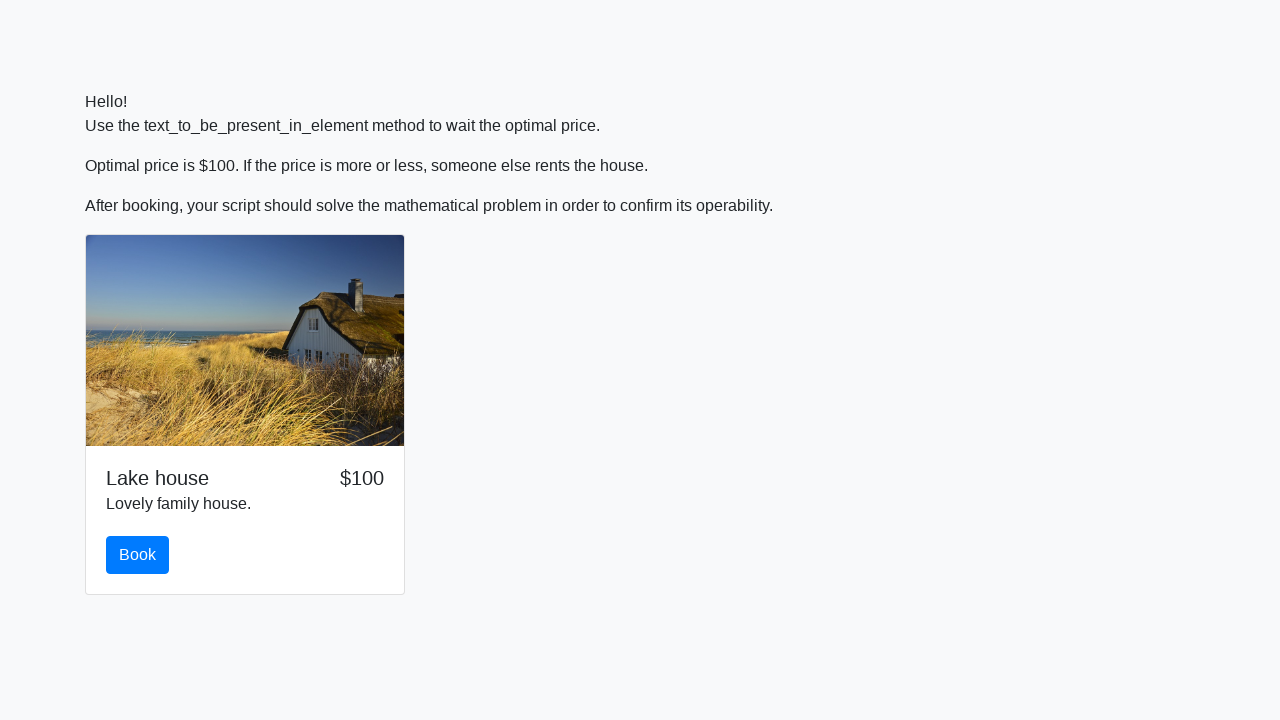